Tests that other controls are hidden when editing a todo item

Starting URL: https://demo.playwright.dev/todomvc

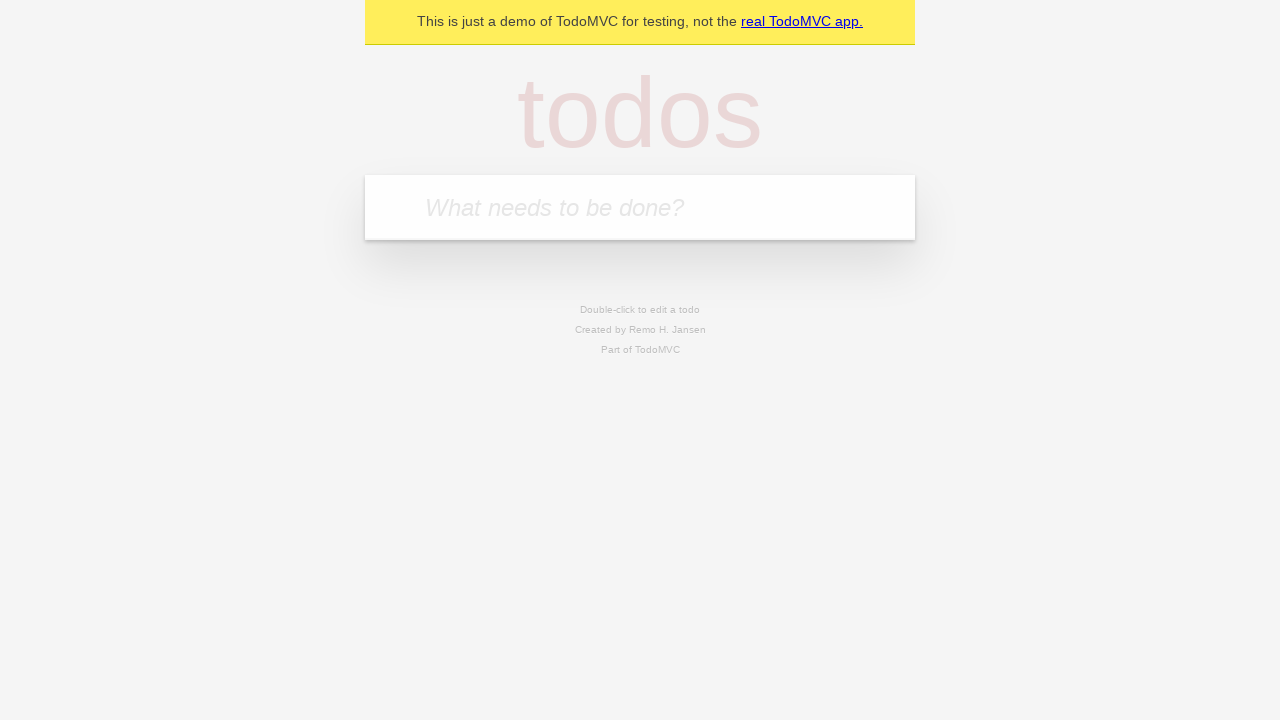

Filled todo input with 'buy some cheese' on internal:attr=[placeholder="What needs to be done?"i]
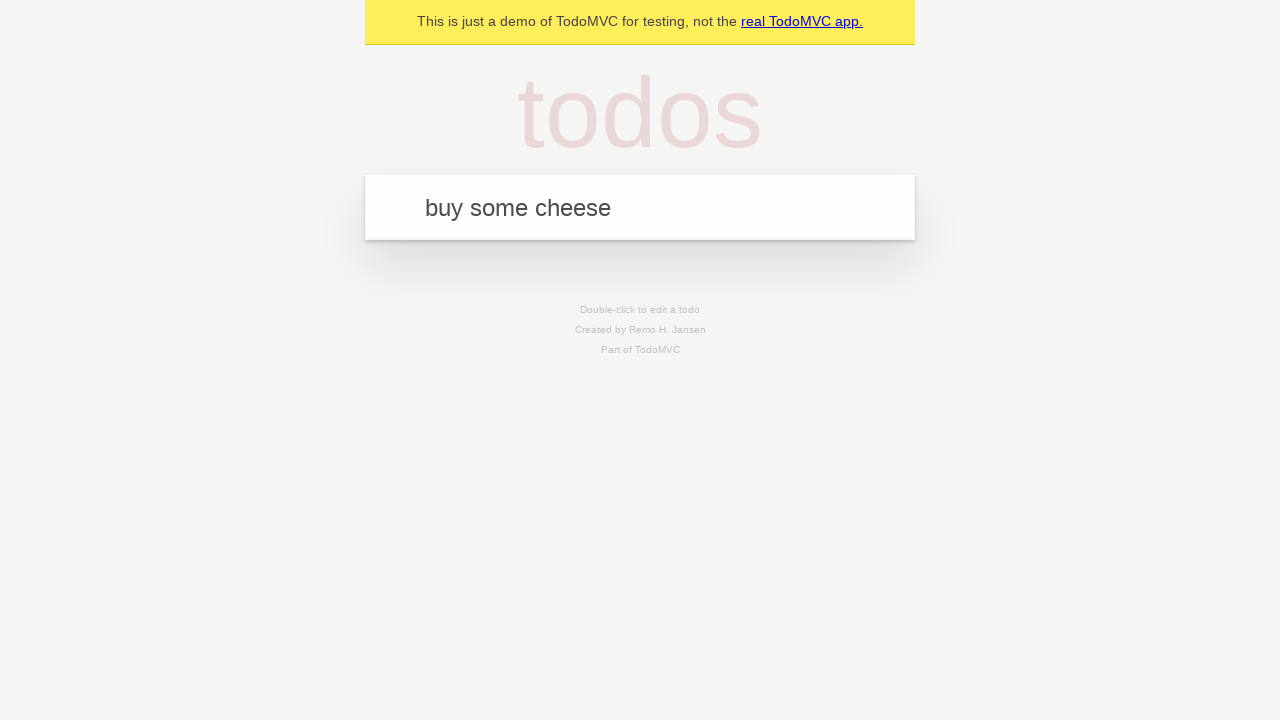

Pressed Enter to create first todo on internal:attr=[placeholder="What needs to be done?"i]
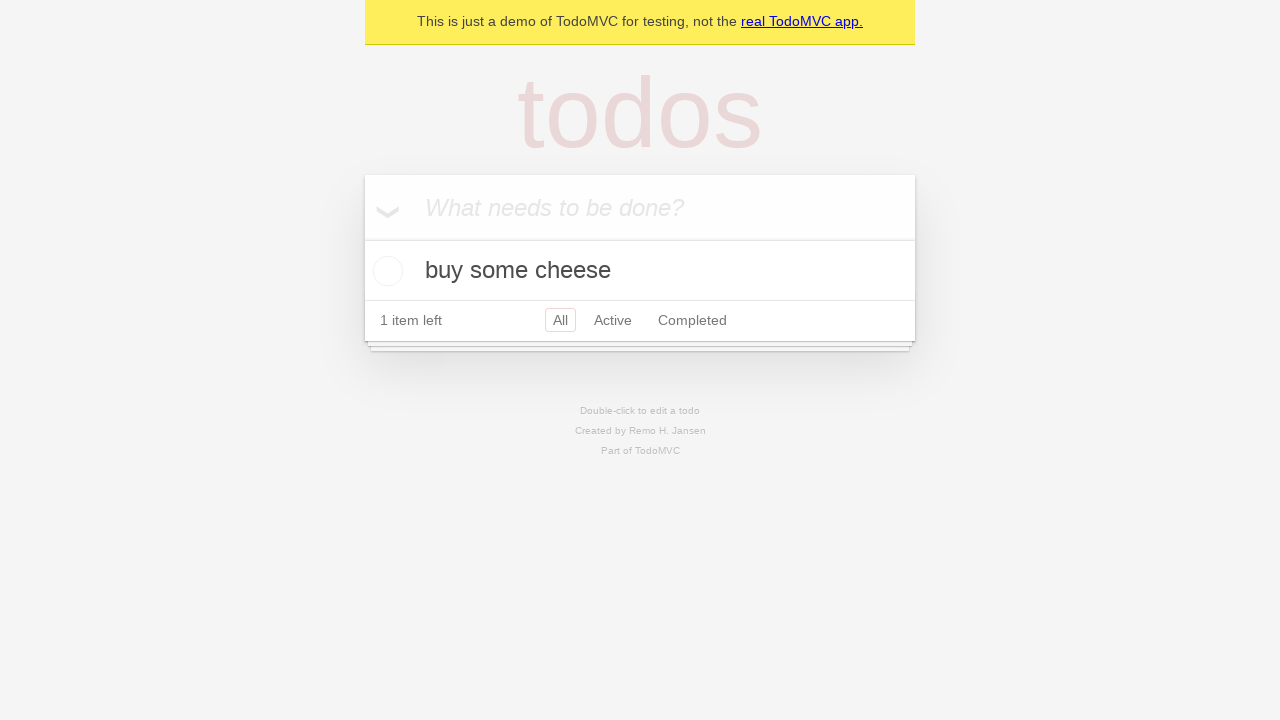

Filled todo input with 'feed the cat' on internal:attr=[placeholder="What needs to be done?"i]
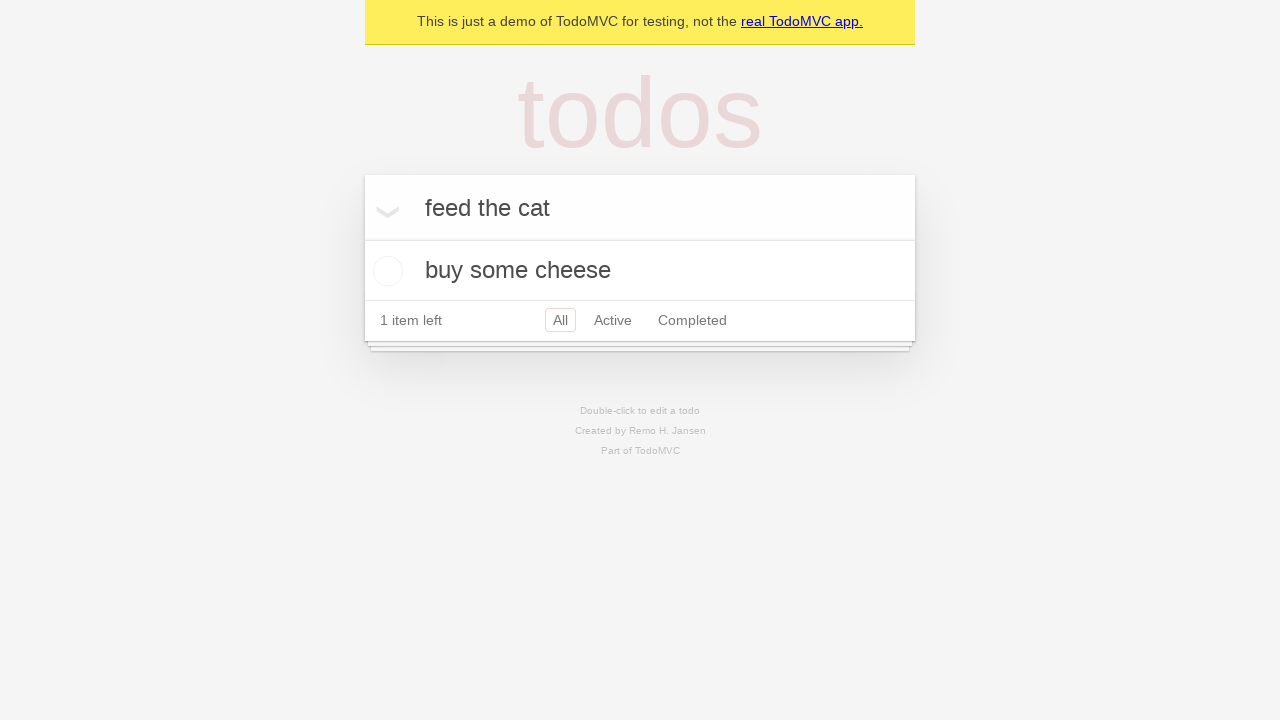

Pressed Enter to create second todo on internal:attr=[placeholder="What needs to be done?"i]
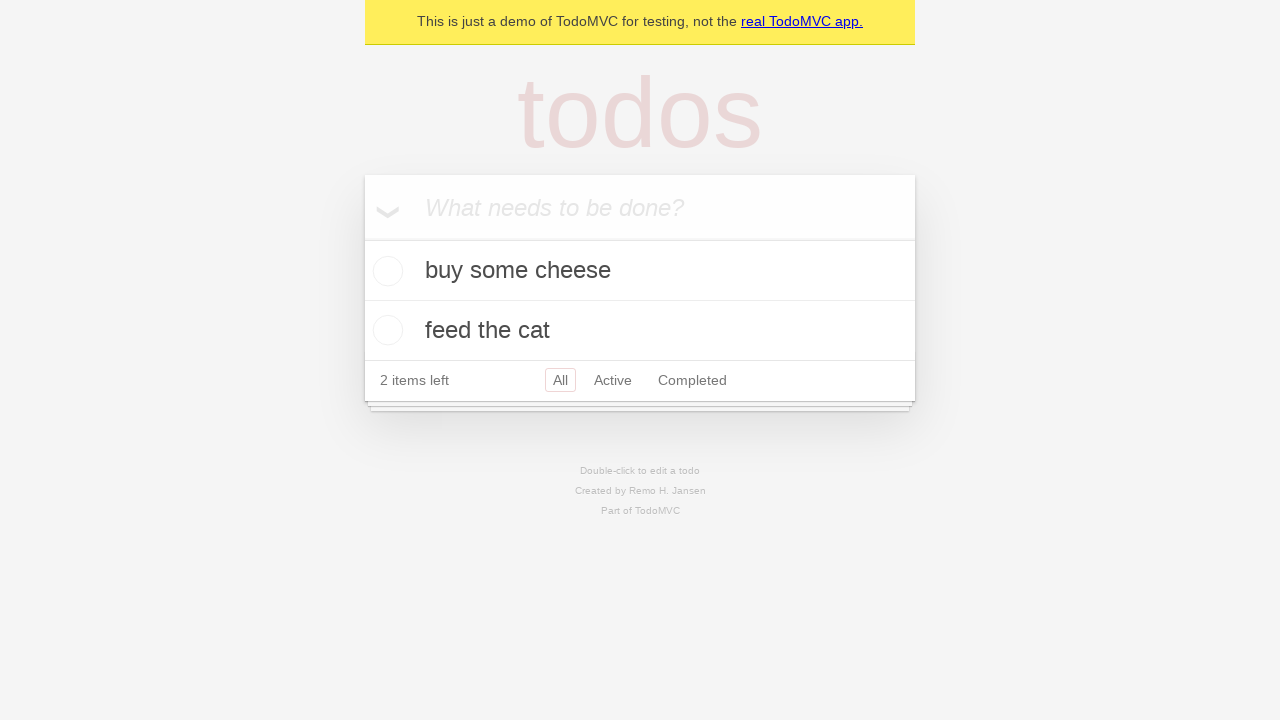

Filled todo input with 'book a doctors appointment' on internal:attr=[placeholder="What needs to be done?"i]
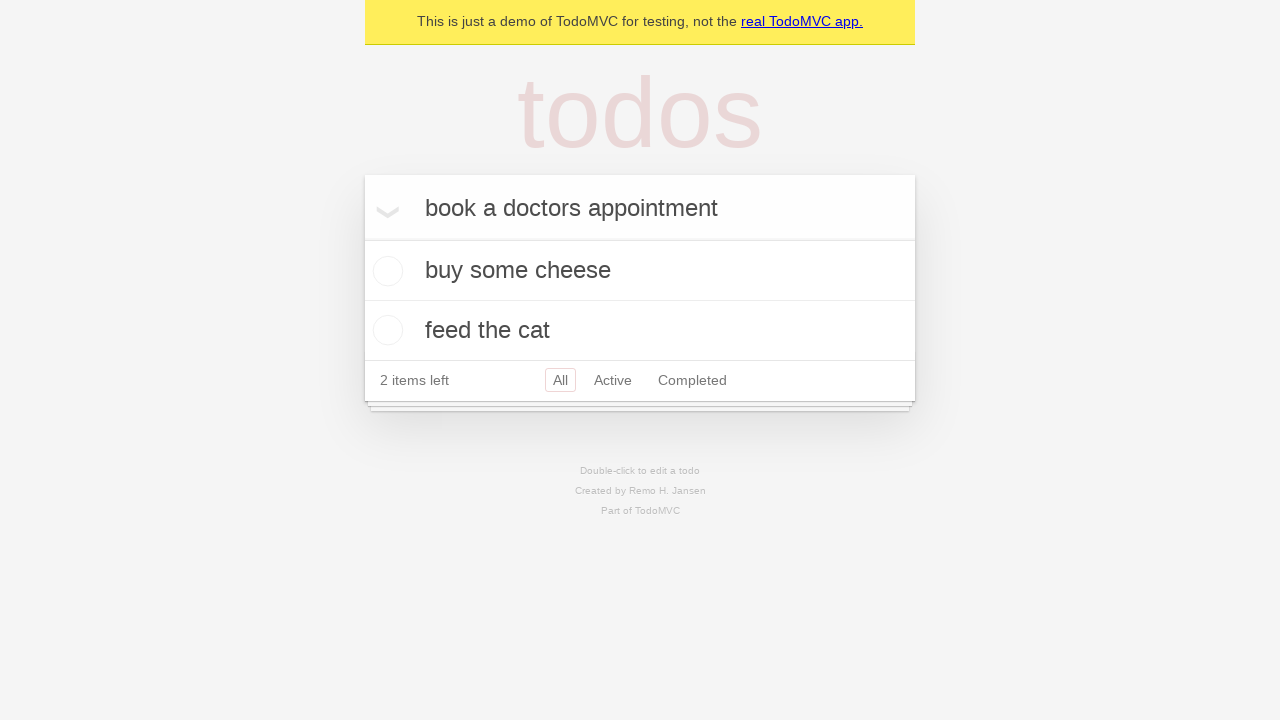

Pressed Enter to create third todo on internal:attr=[placeholder="What needs to be done?"i]
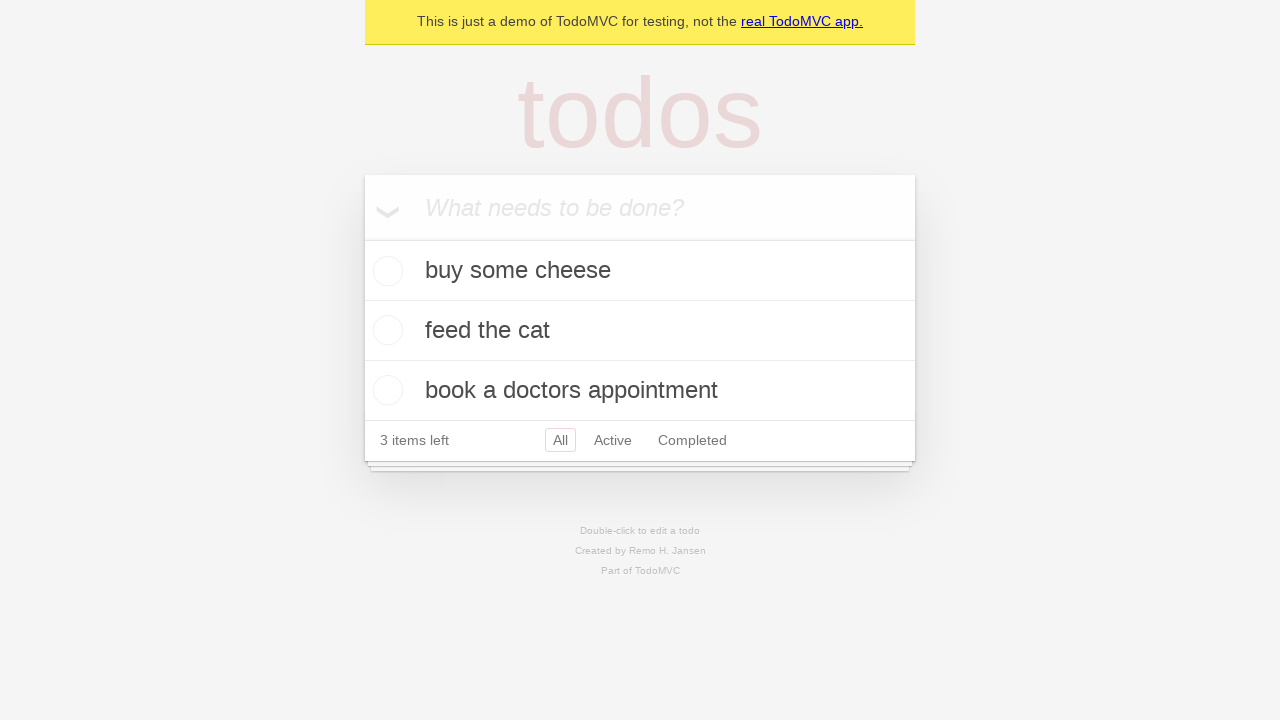

Located second todo item
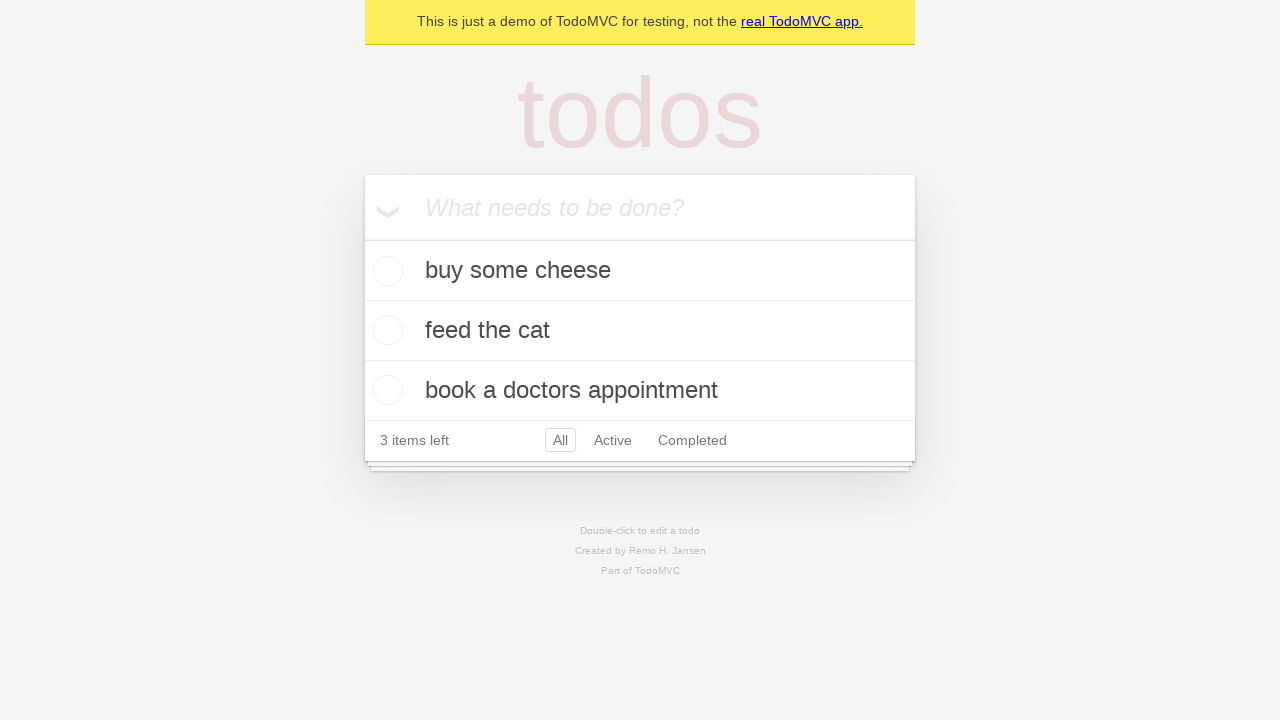

Double-clicked second todo item to enter edit mode at (640, 331) on internal:testid=[data-testid="todo-item"s] >> nth=1
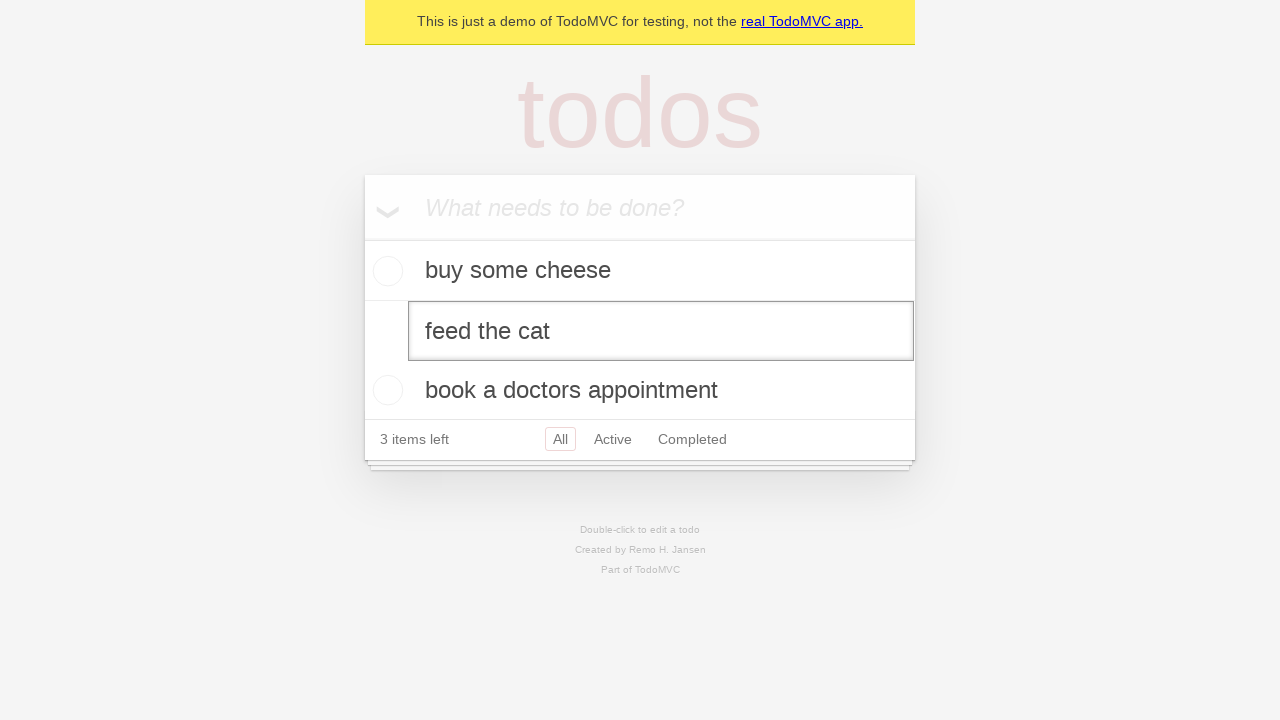

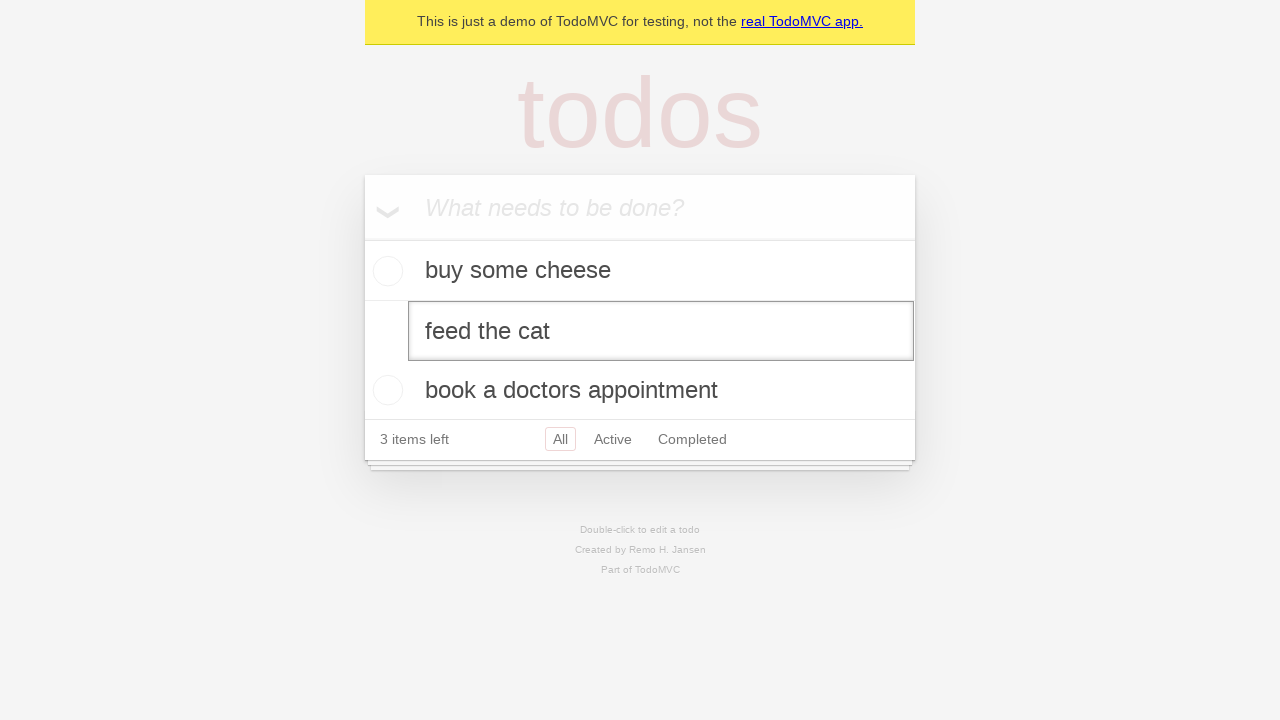